Tests registration form with mixed case characters and empty spaces (length < 50) in the username field.

Starting URL: https://buggy.justtestit.org/register

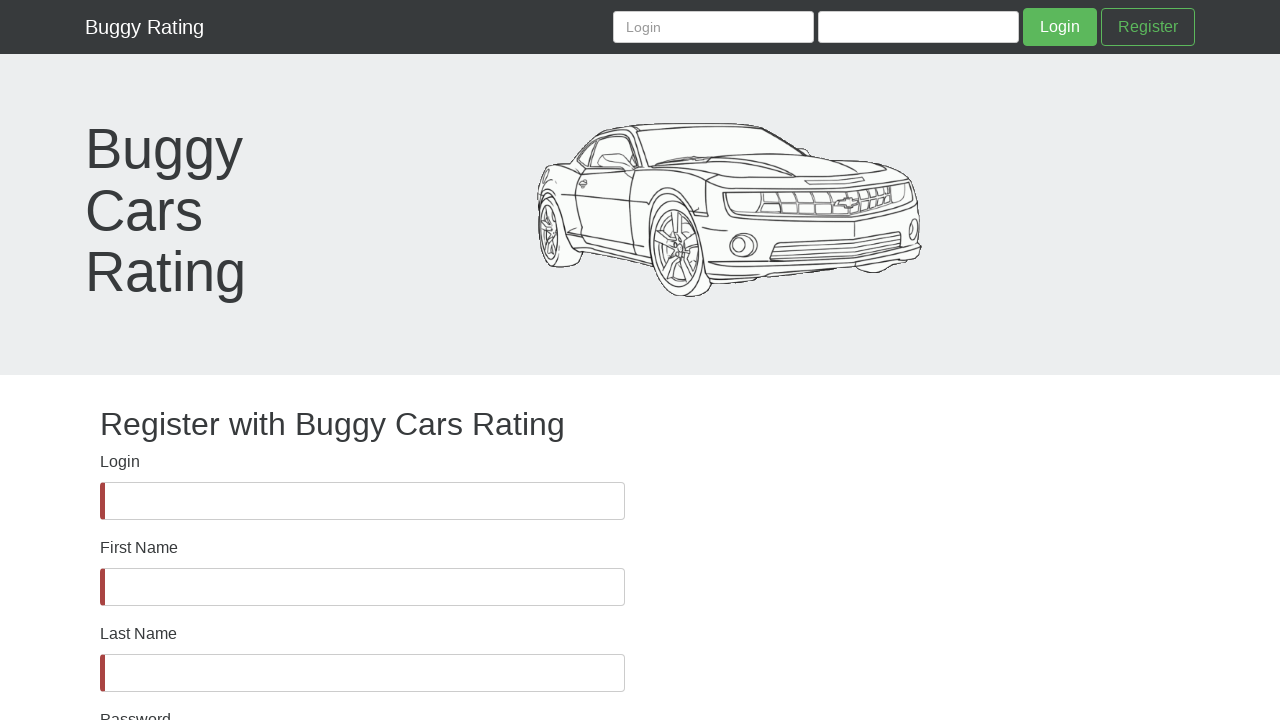

Waited for username field to be present in DOM
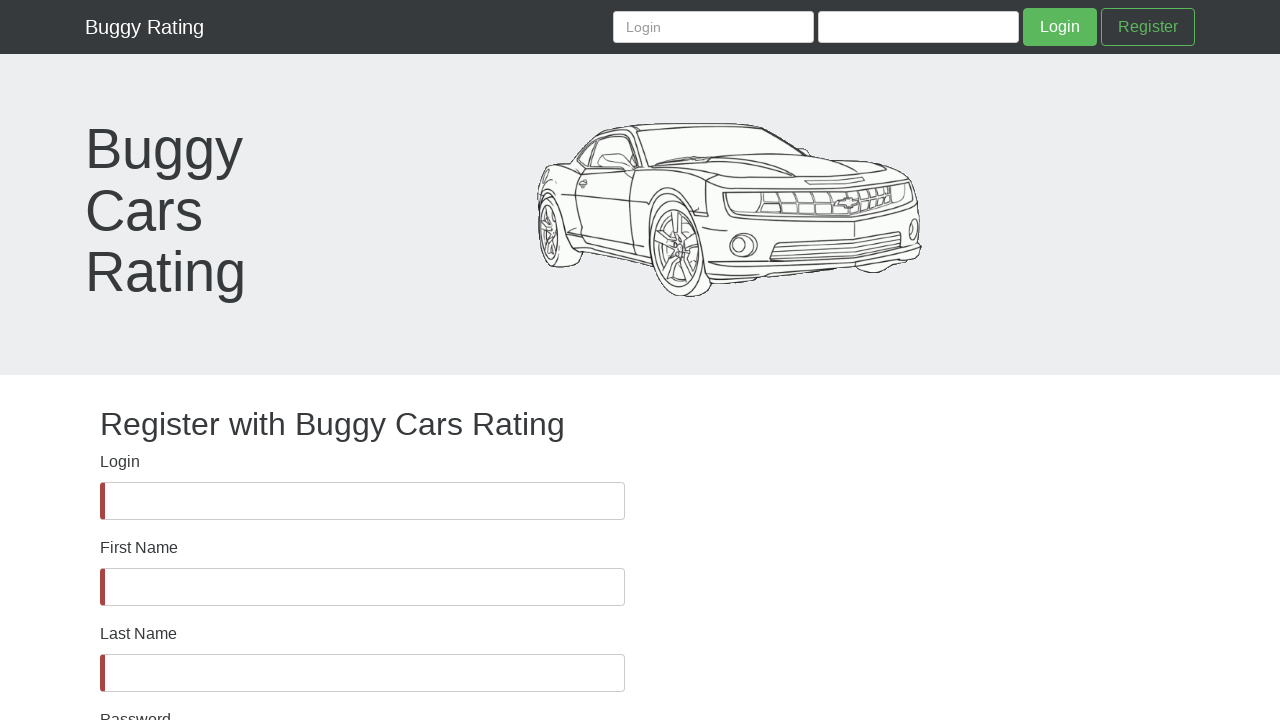

Asserted username field is visible
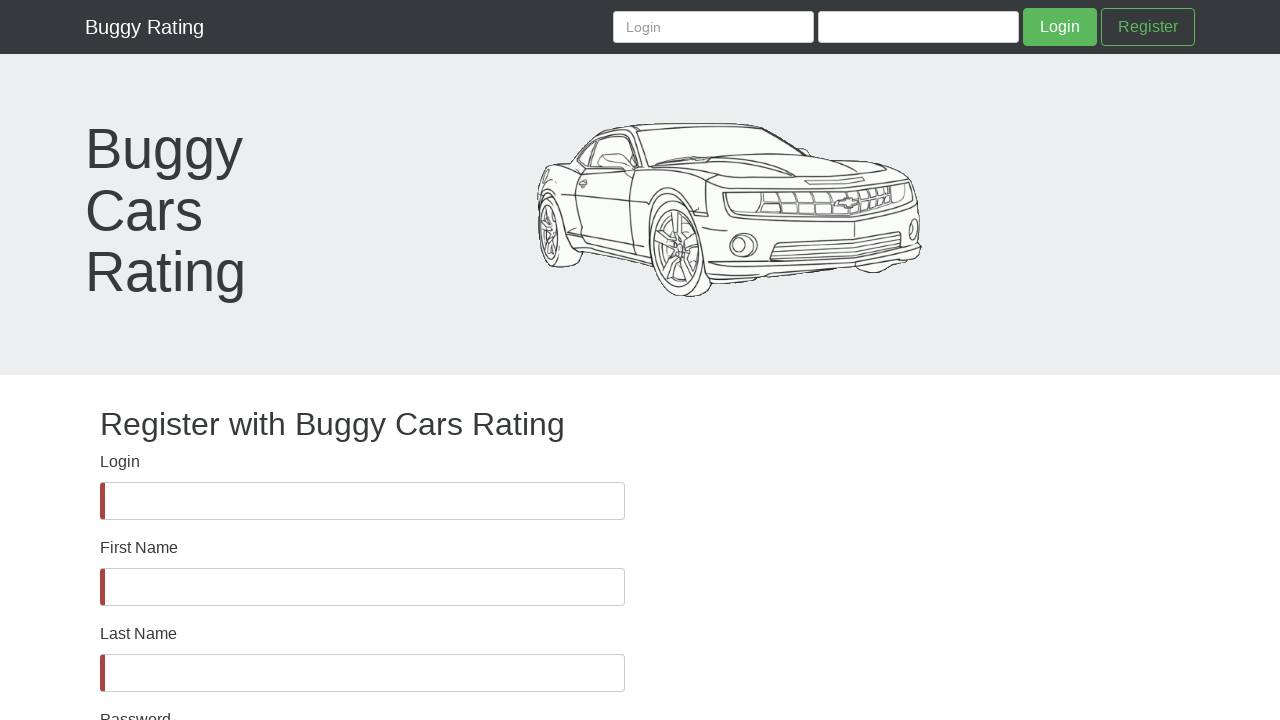

Filled username field with mixed case characters and empty spaces (length < 50) on #username
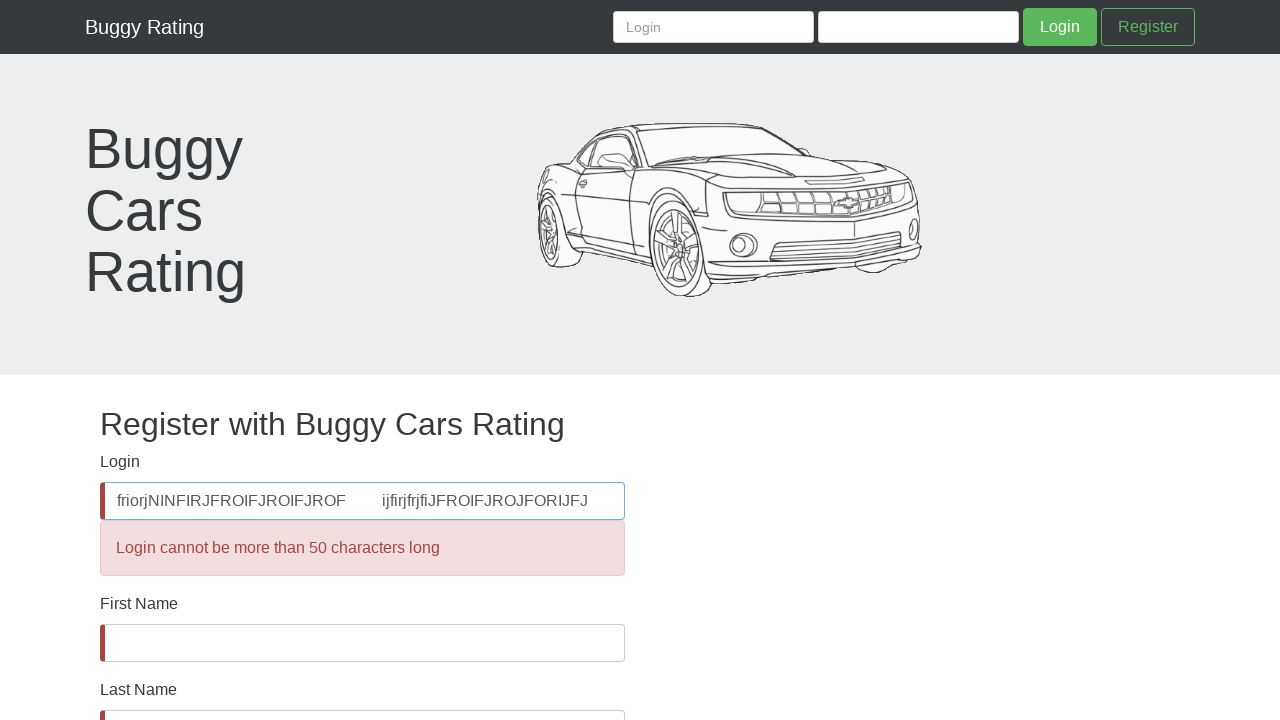

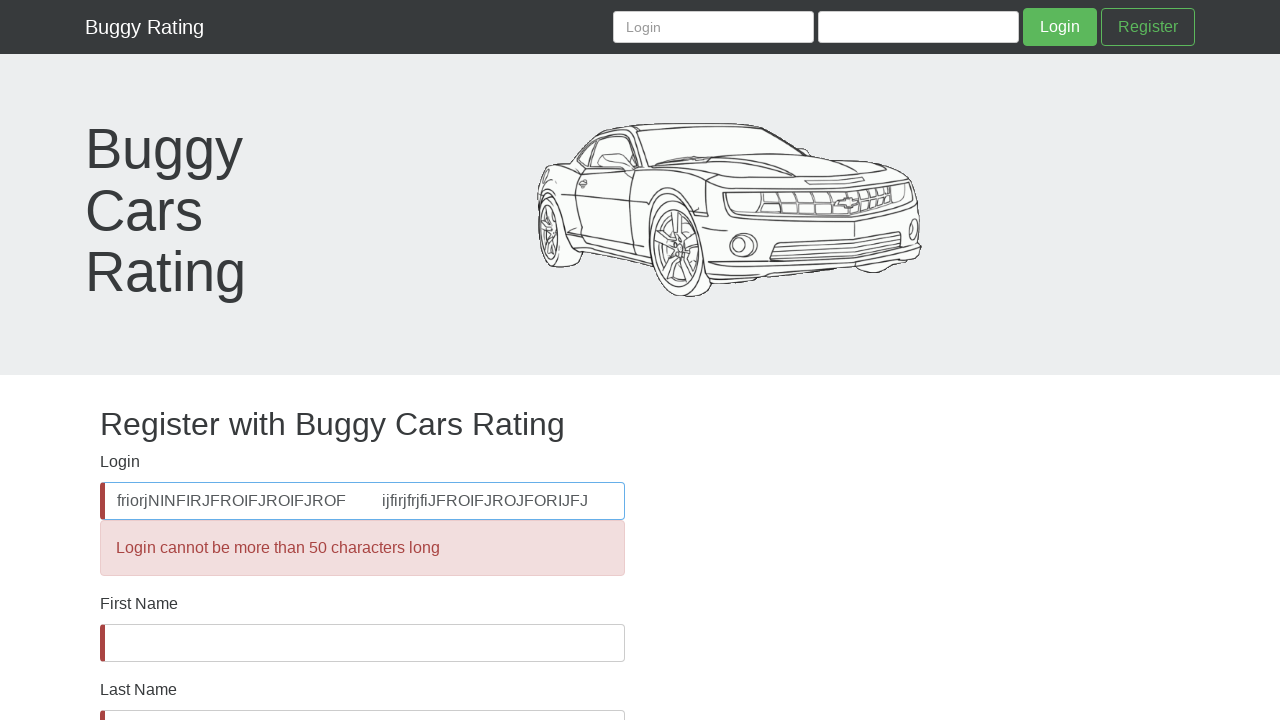